Tests calculator addition operation by clicking buttons 2 + 1 and verifying the result equals 3

Starting URL: https://testpages.eviltester.com/styled/apps/calculator.html

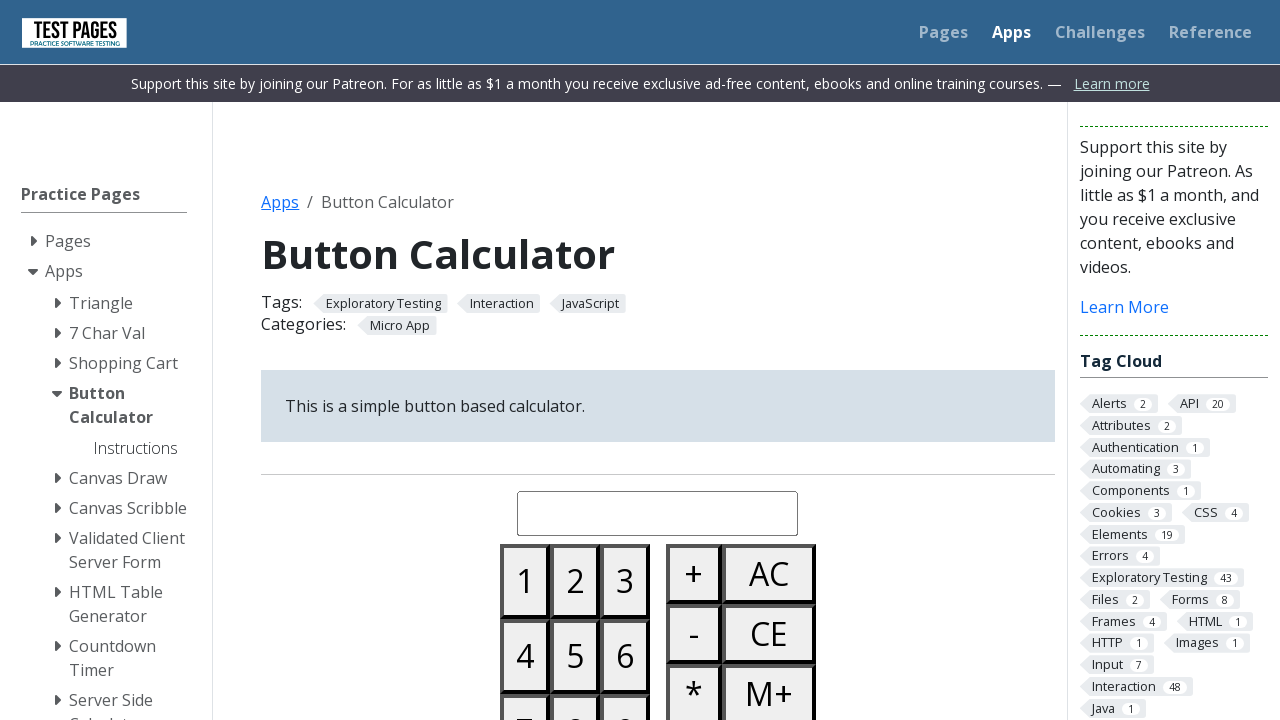

Clicked button 2 at (575, 581) on #button02
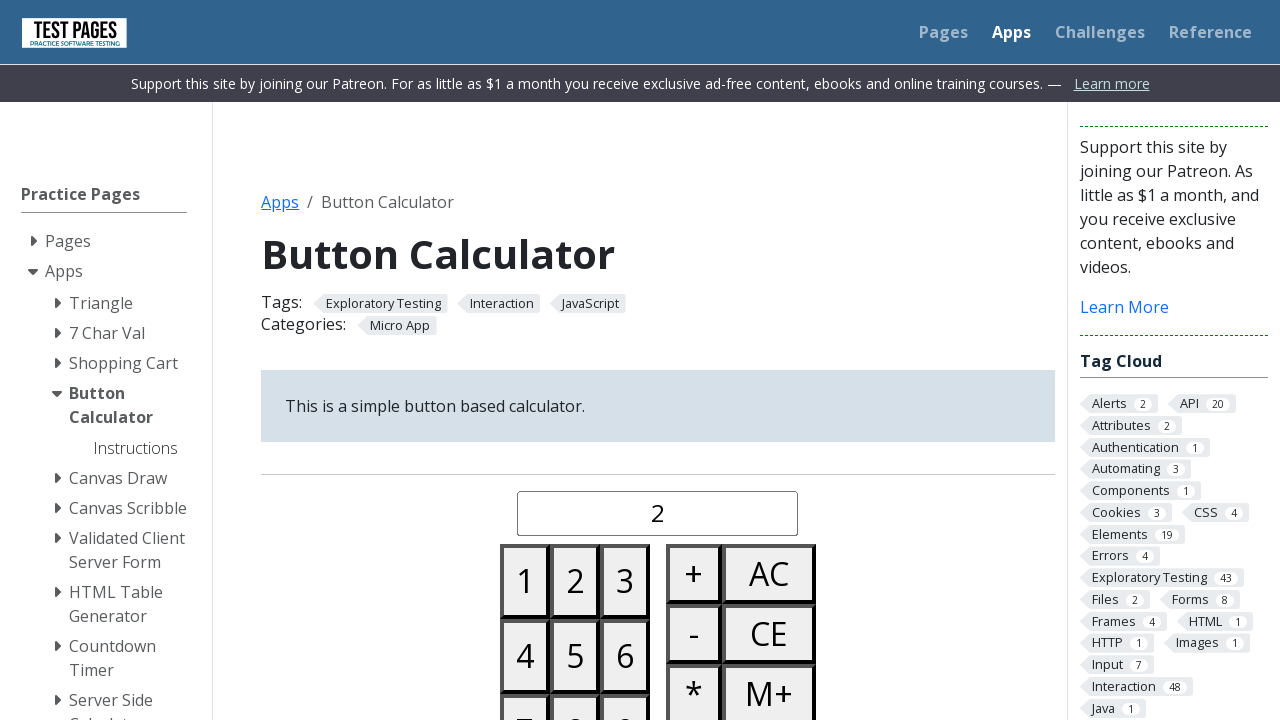

Clicked plus button at (694, 574) on #buttonplus
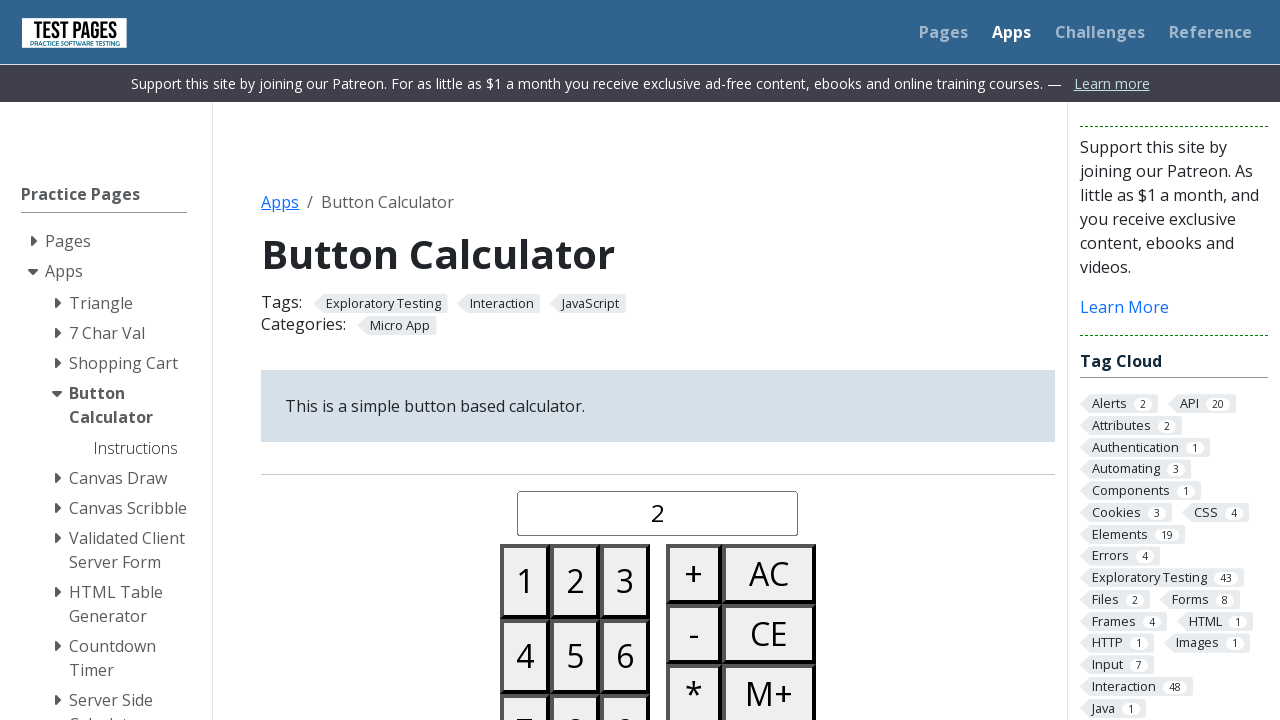

Clicked button 1 at (525, 581) on #button01
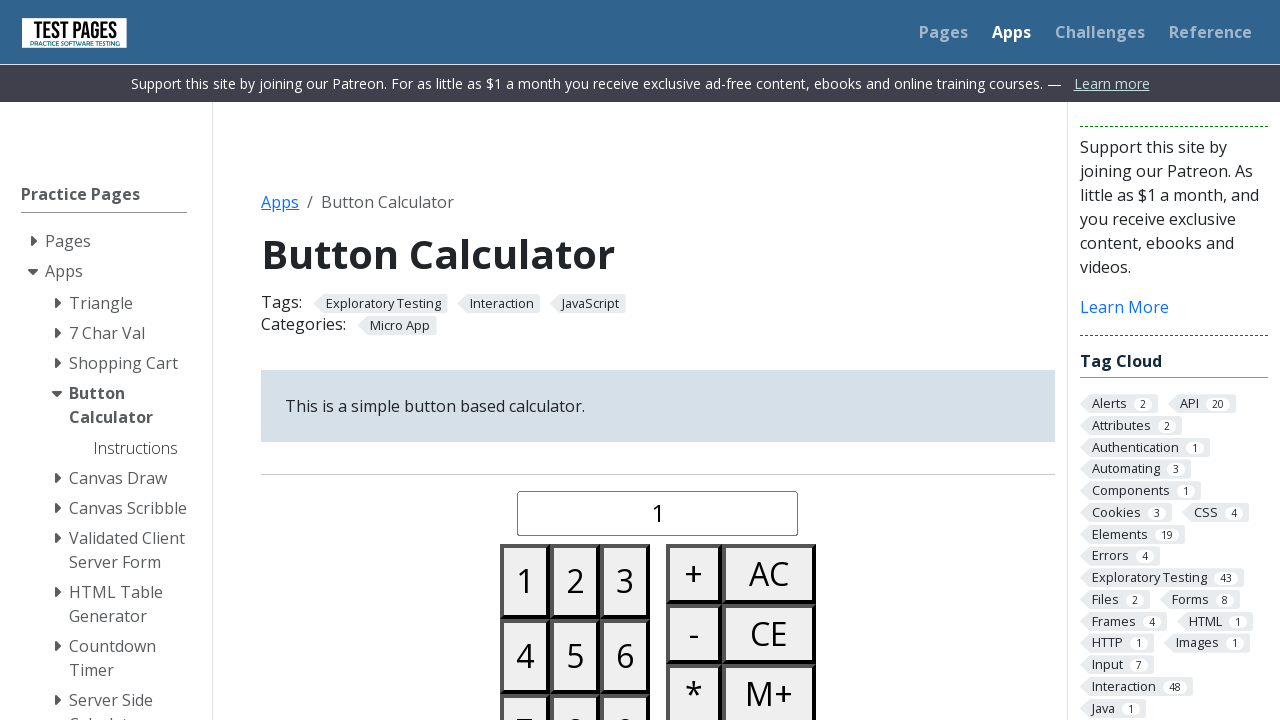

Clicked equals button at (694, 360) on #buttonequals
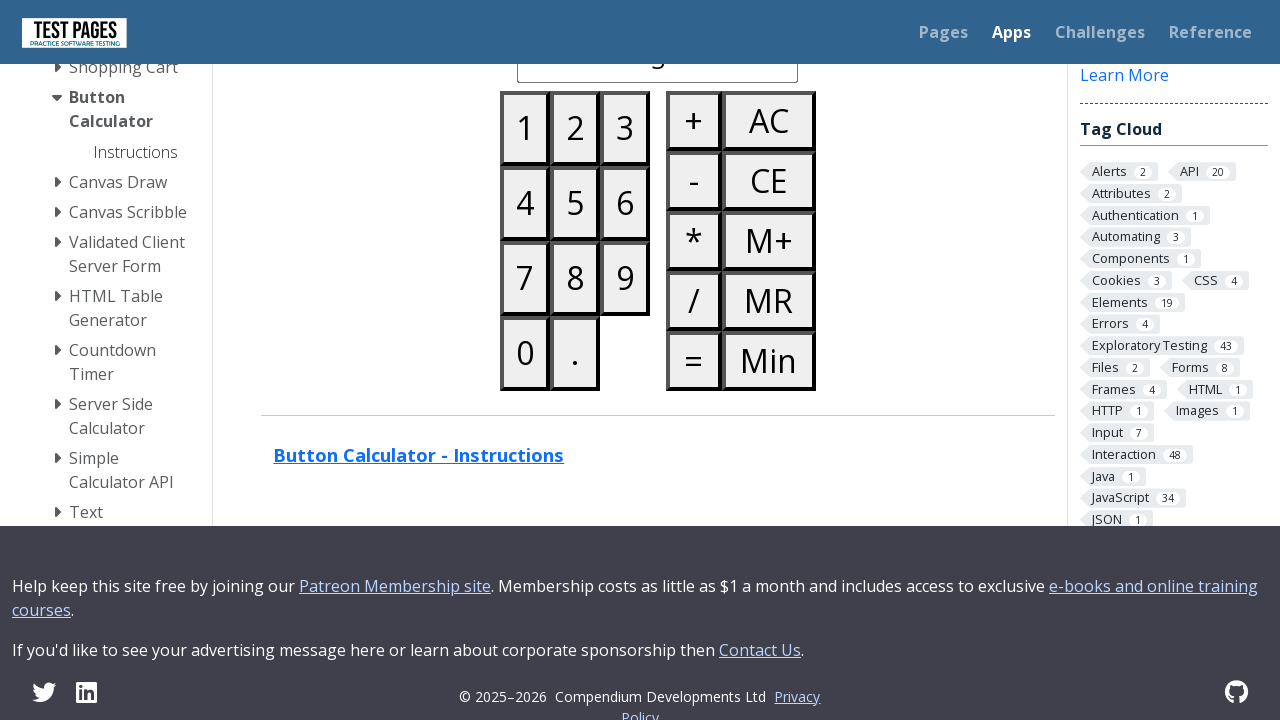

Verified result display appeared showing 3
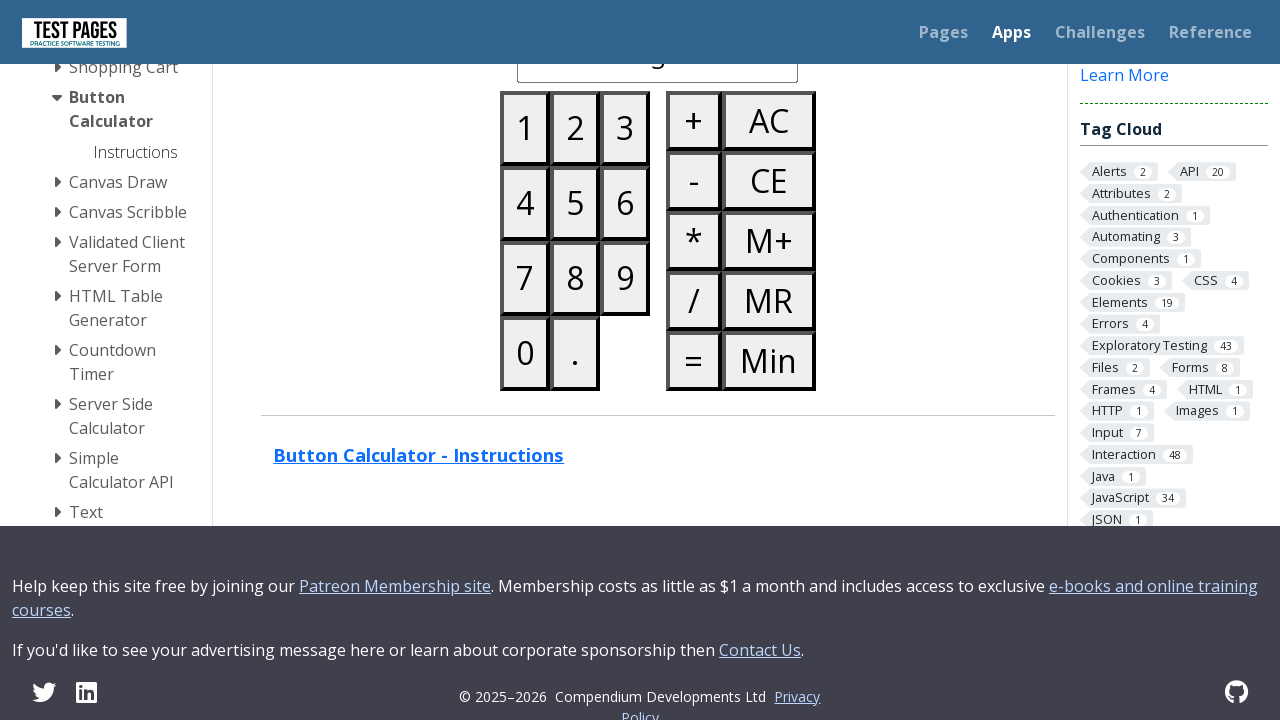

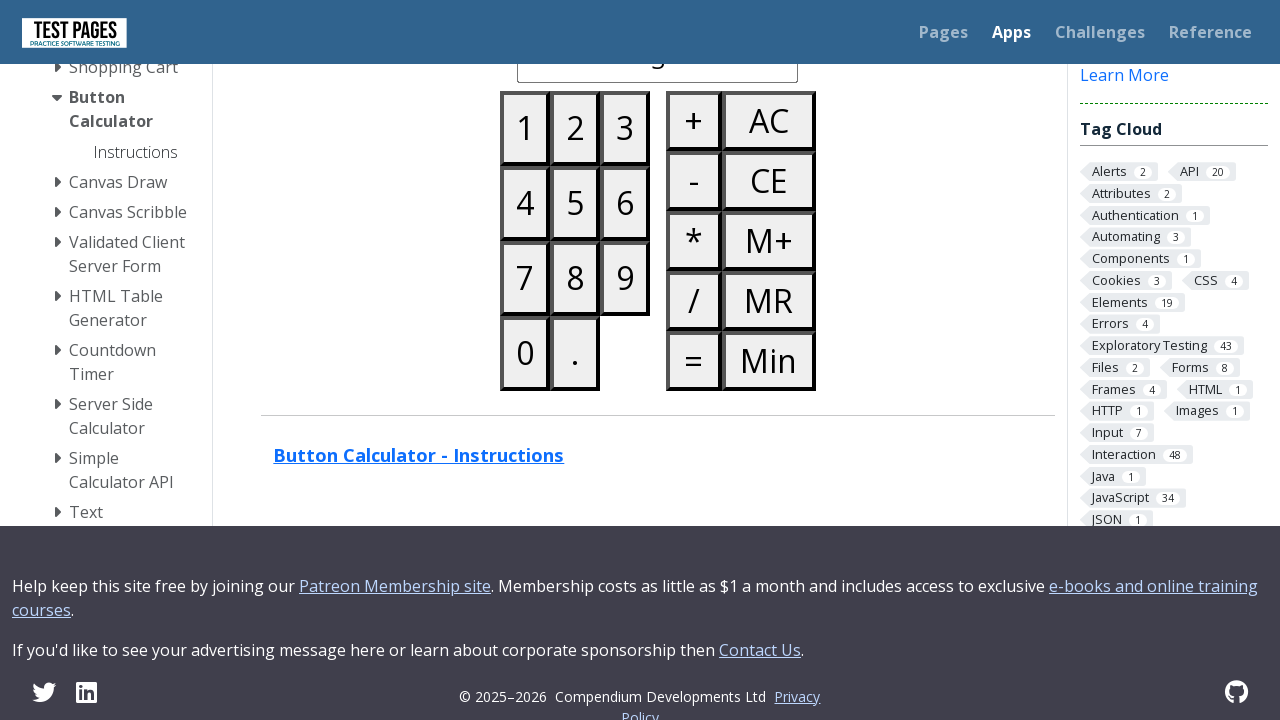